Tests navigation to the Forms section by clicking on the Forms card on the DemoQA homepage

Starting URL: https://demoqa.com/

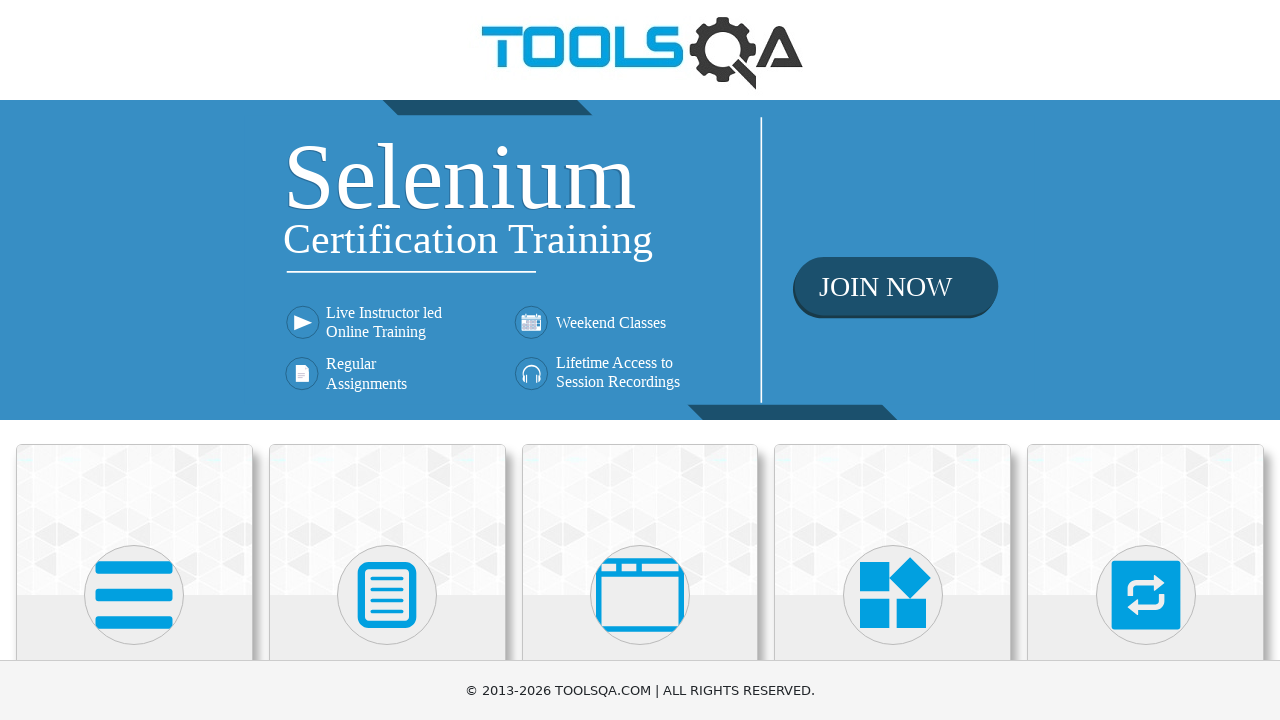

Clicked on the Forms card on DemoQA homepage at (387, 360) on .card-body:has-text('Forms')
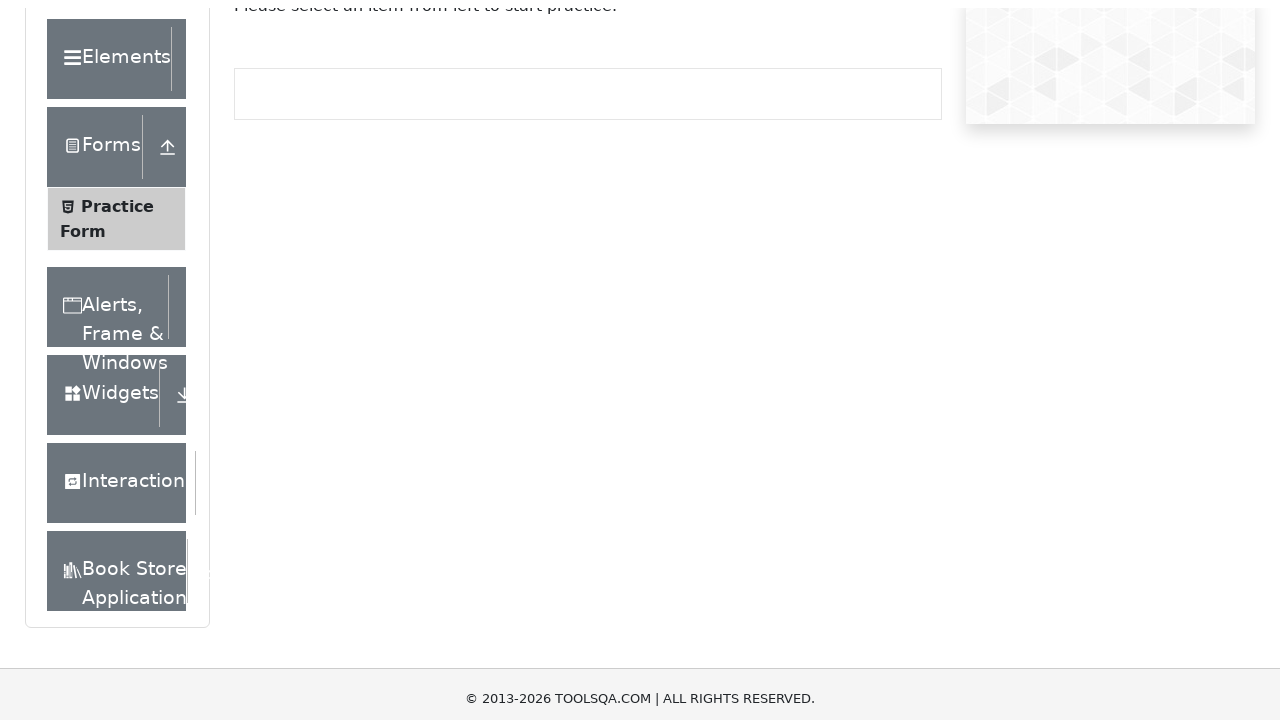

Verified navigation to Forms page at https://demoqa.com/forms
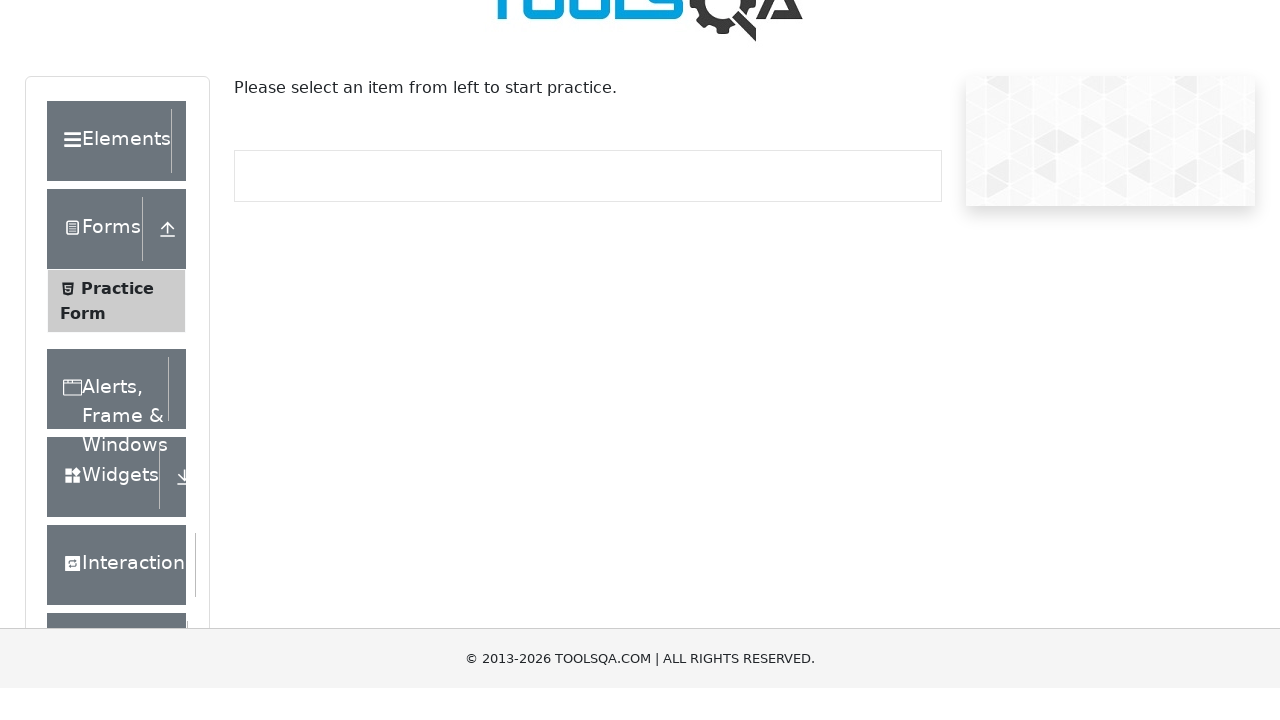

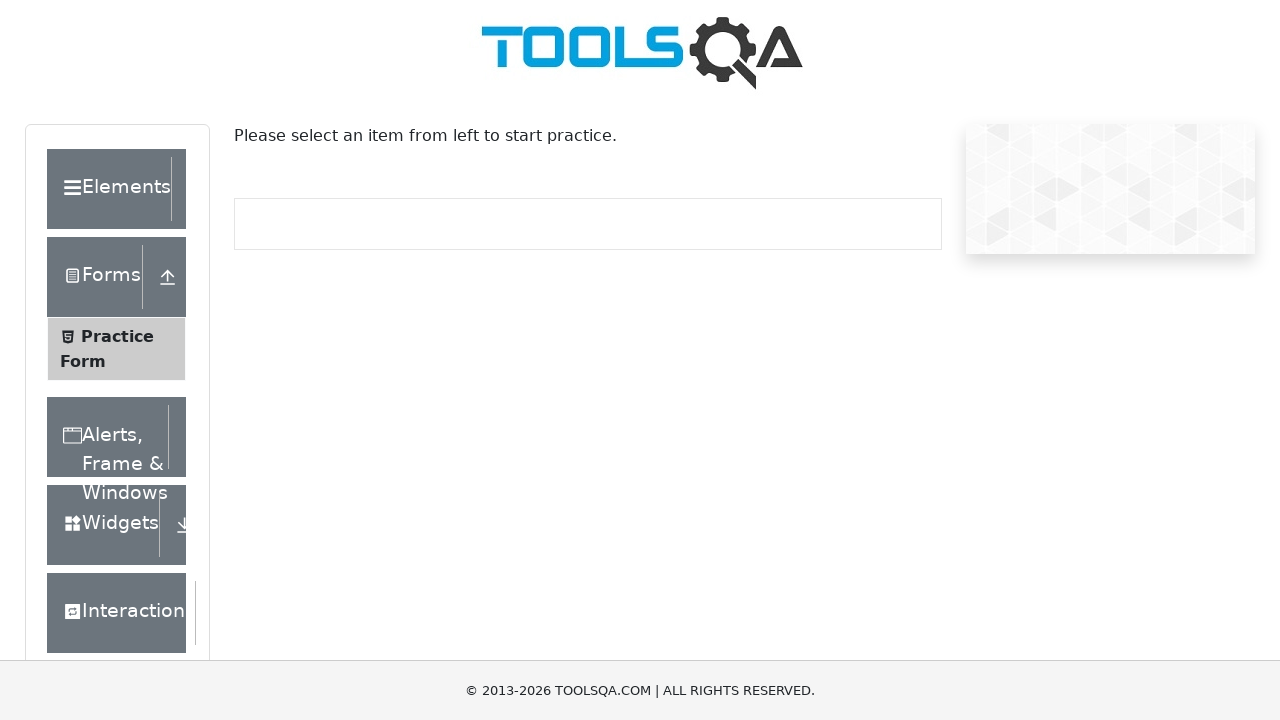